Tests a web form by filling in a text field and submitting it, then verifies the success message

Starting URL: https://www.selenium.dev/selenium/web/web-form.html

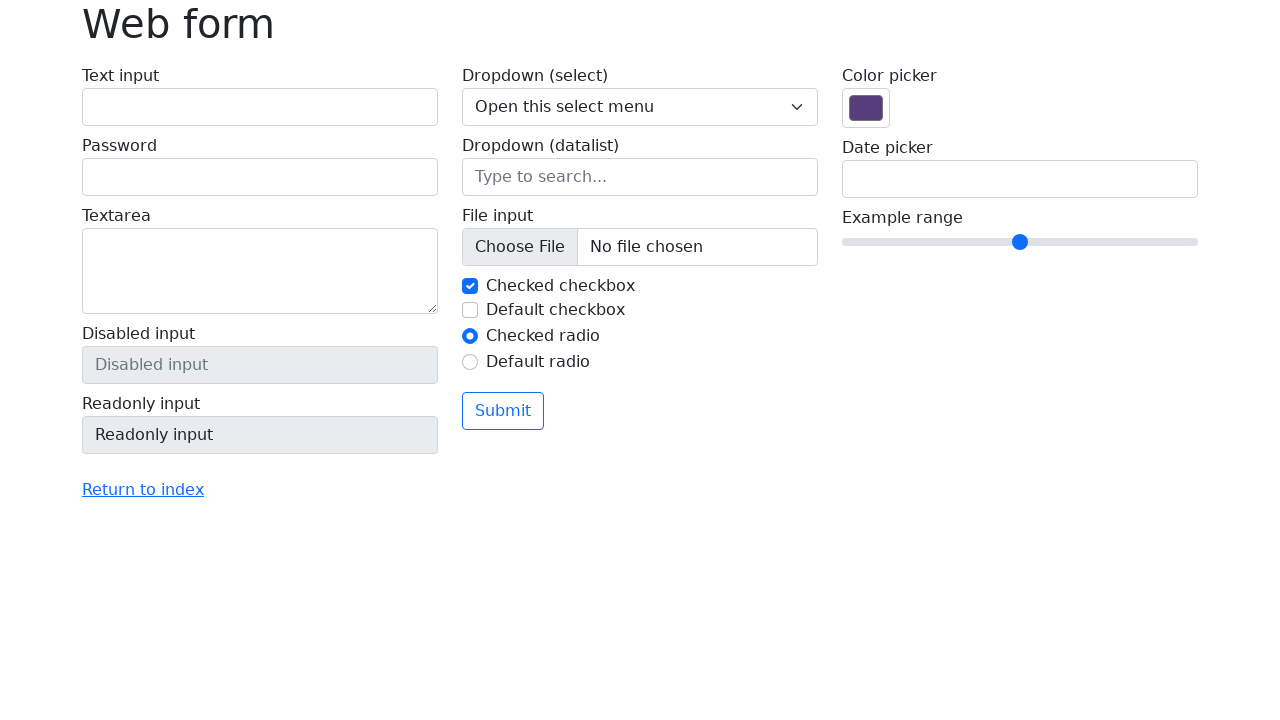

Filled text field with 'Selenium' on input[name='my-text']
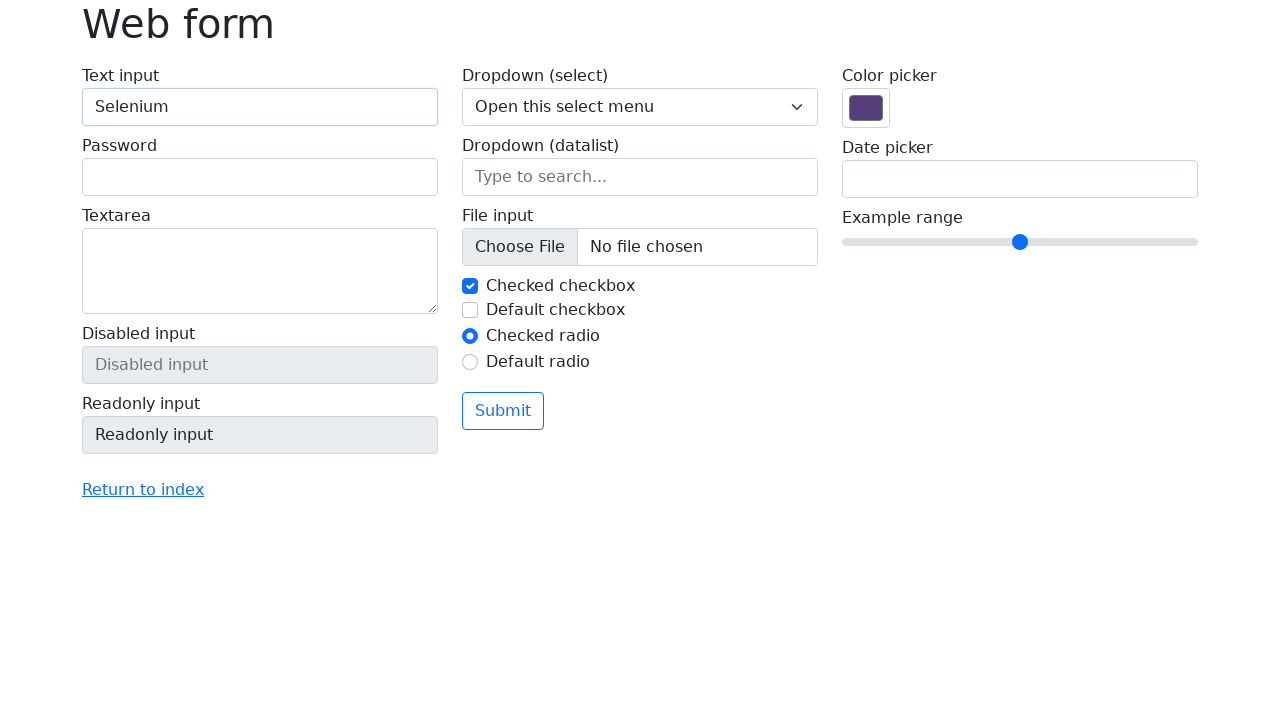

Clicked submit button at (503, 411) on button
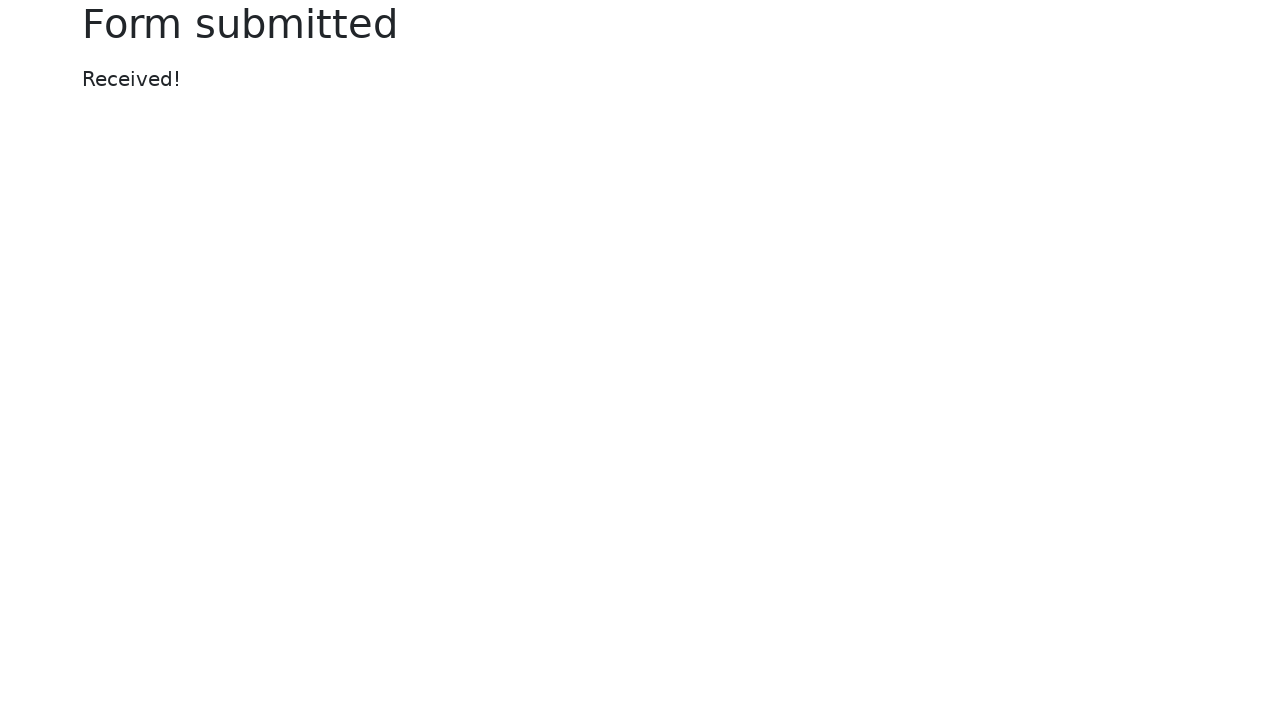

Success message appeared
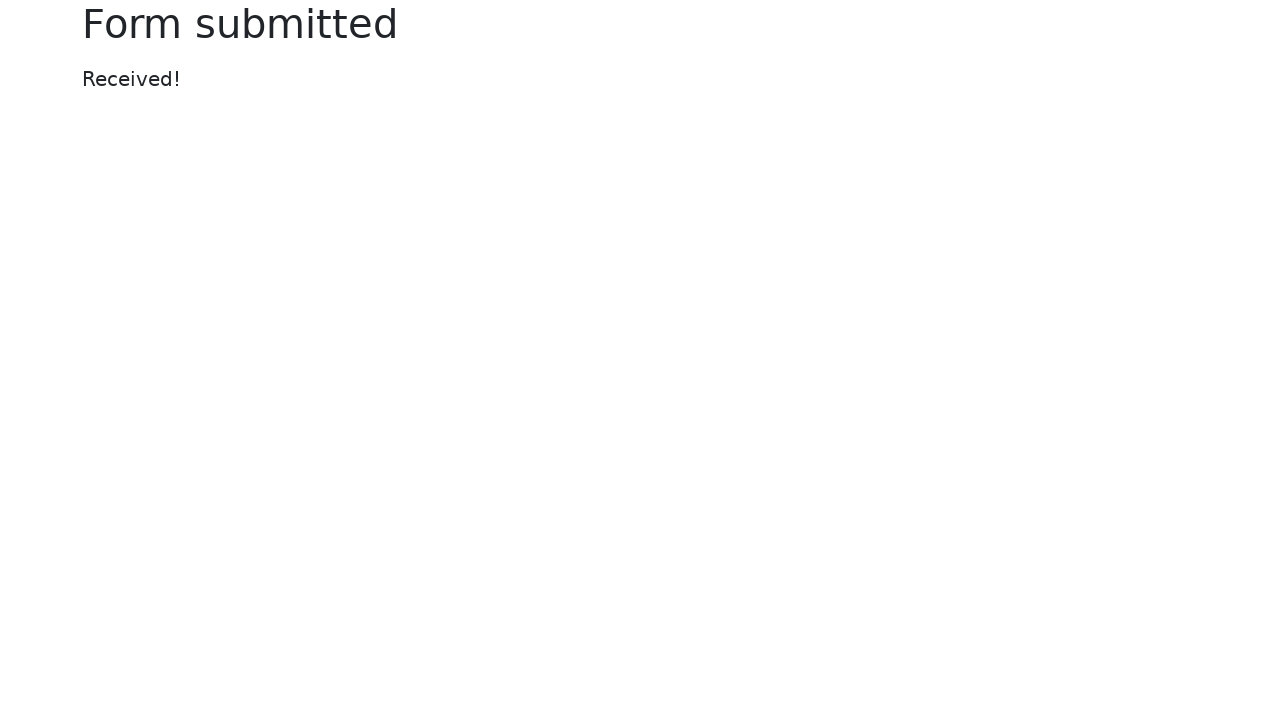

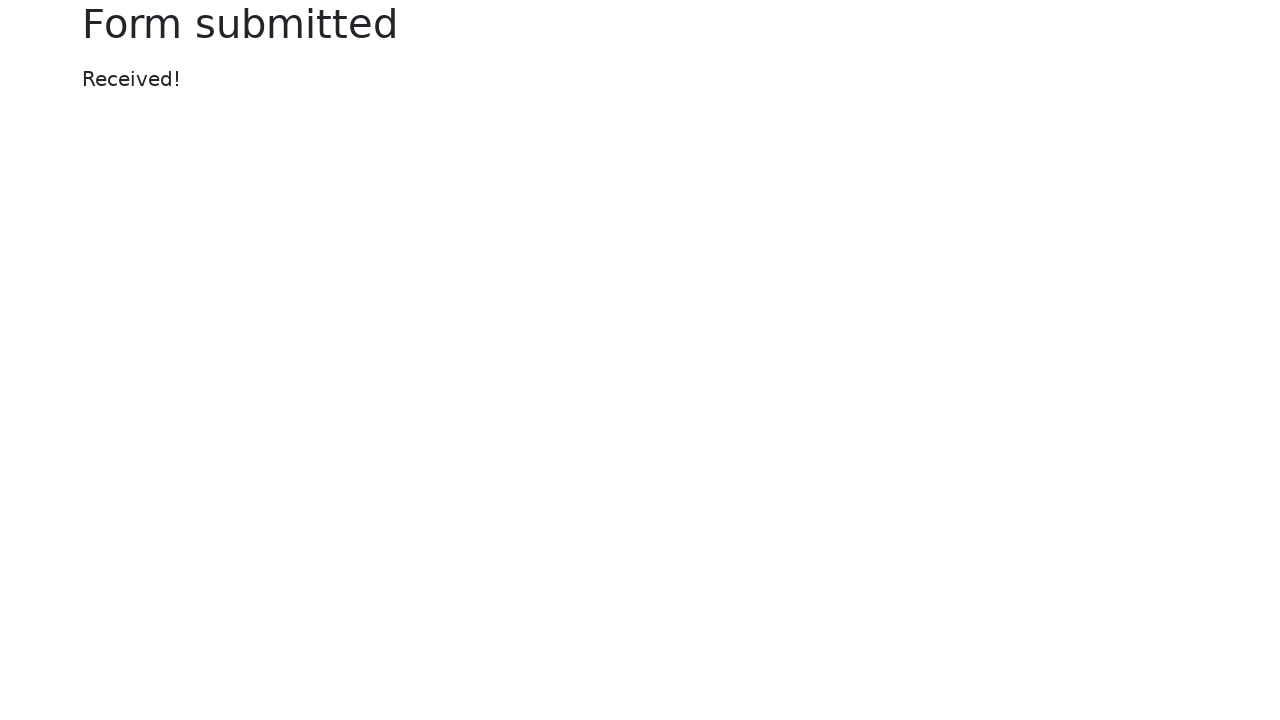